Tests various form elements on a Selenium test page by checking their enabled/selected states and clicking a checkbox

Starting URL: http://www.testdiary.com/training/selenium/selenium-test-page/

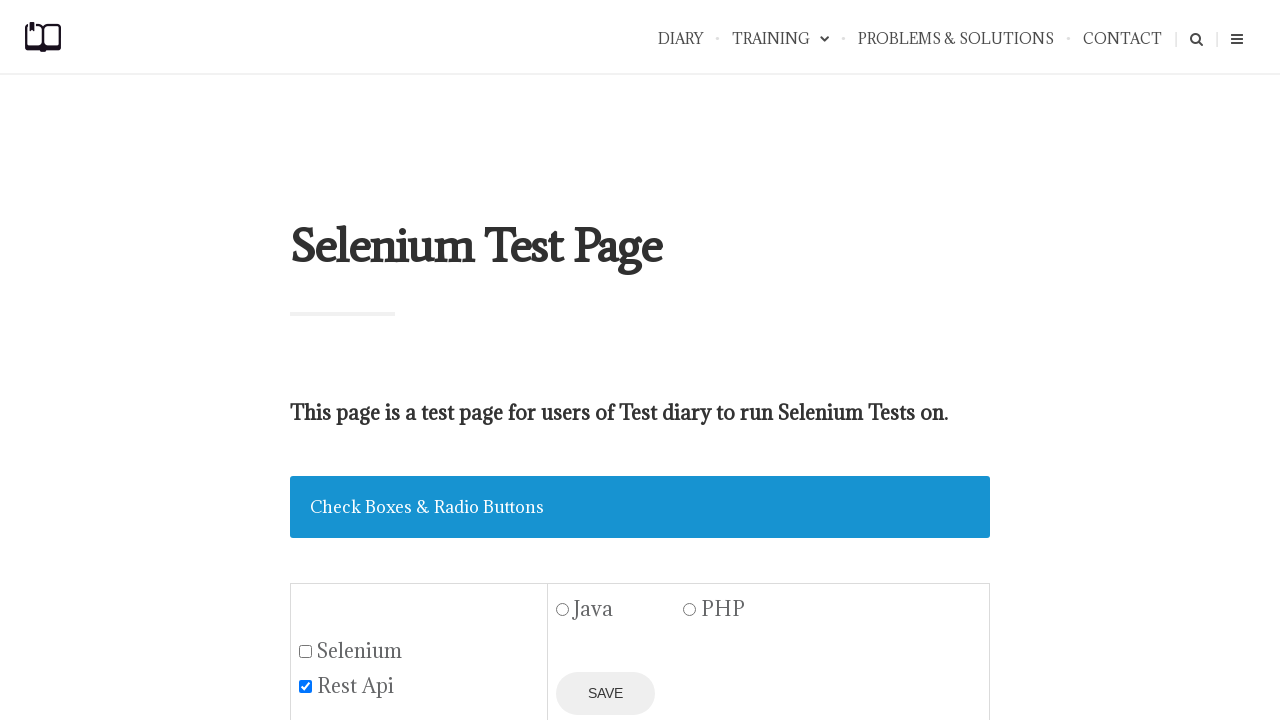

Navigated to Selenium test page
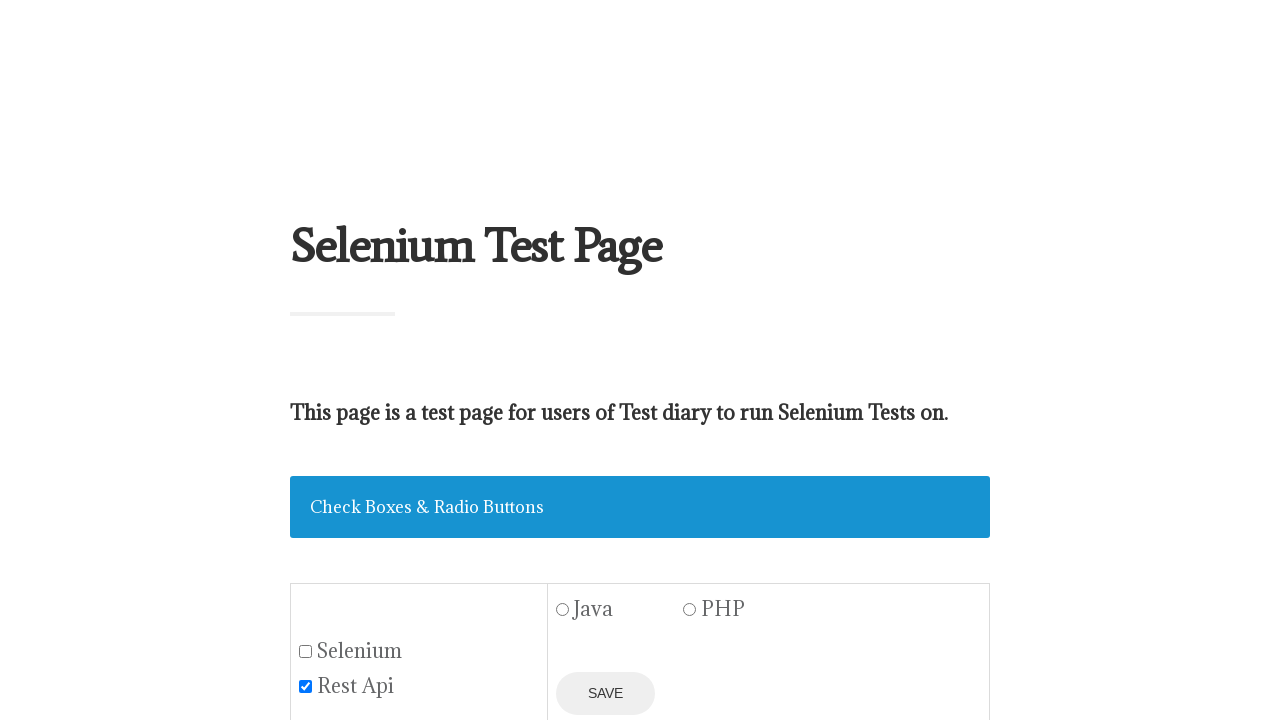

Checked save button enabled state: False
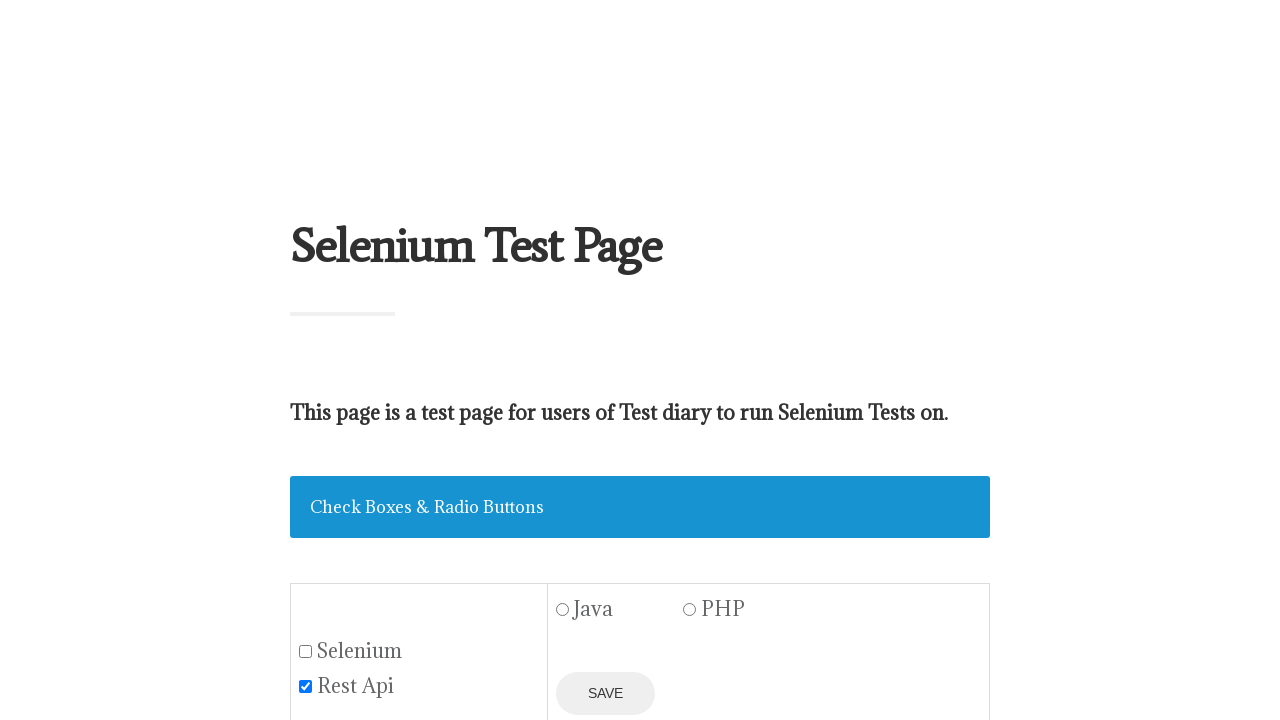

Checked Java radio button enabled state: True
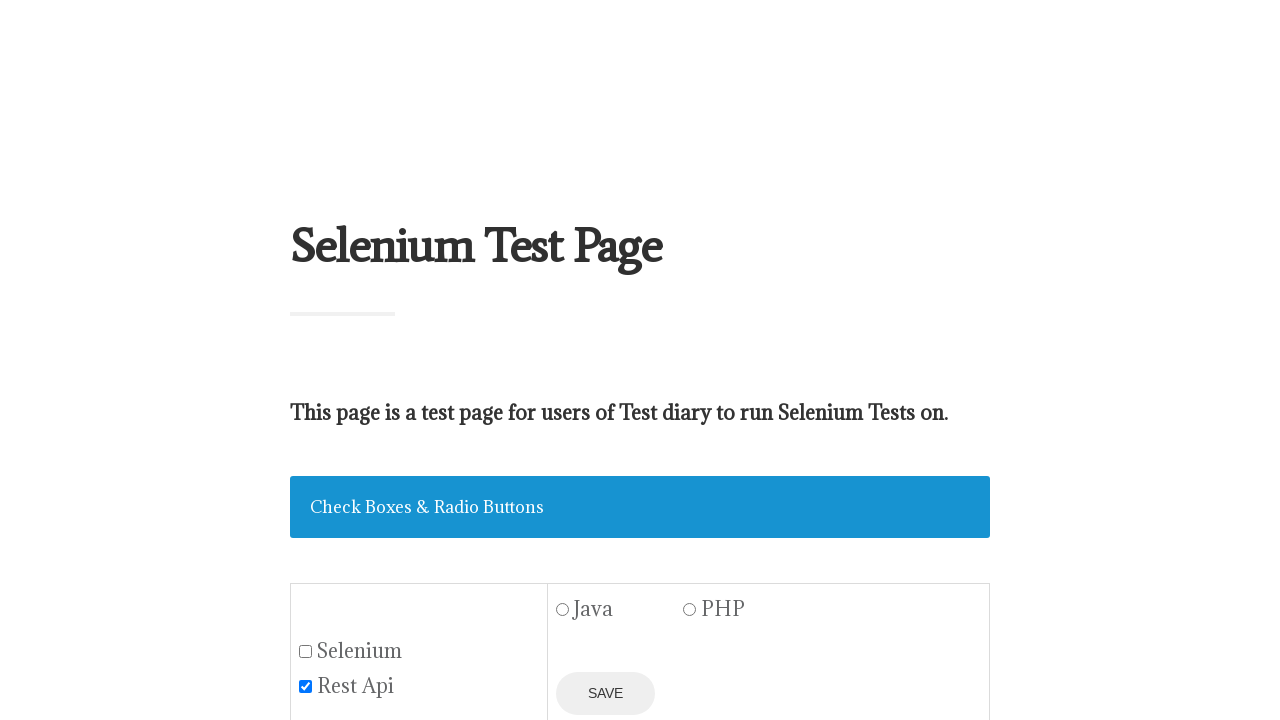

Checked Selenium checkbox selected state before click: False
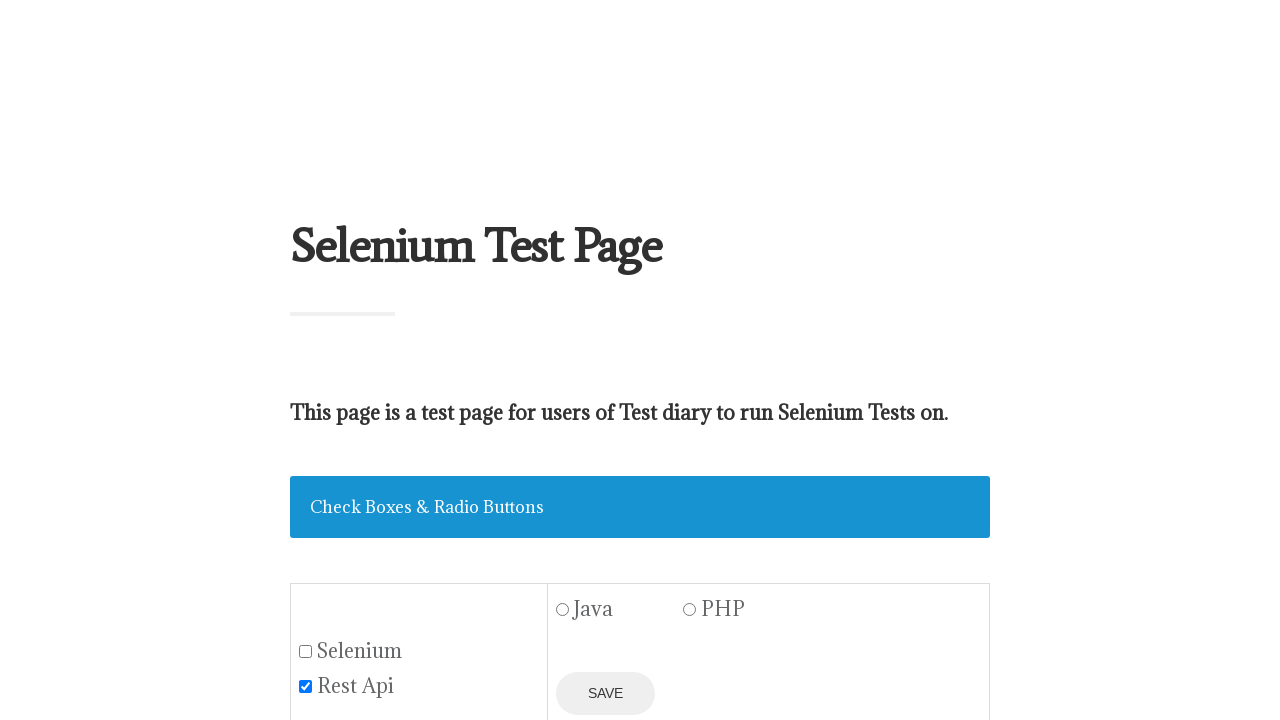

Clicked Selenium checkbox at (306, 651) on #seleniumbox
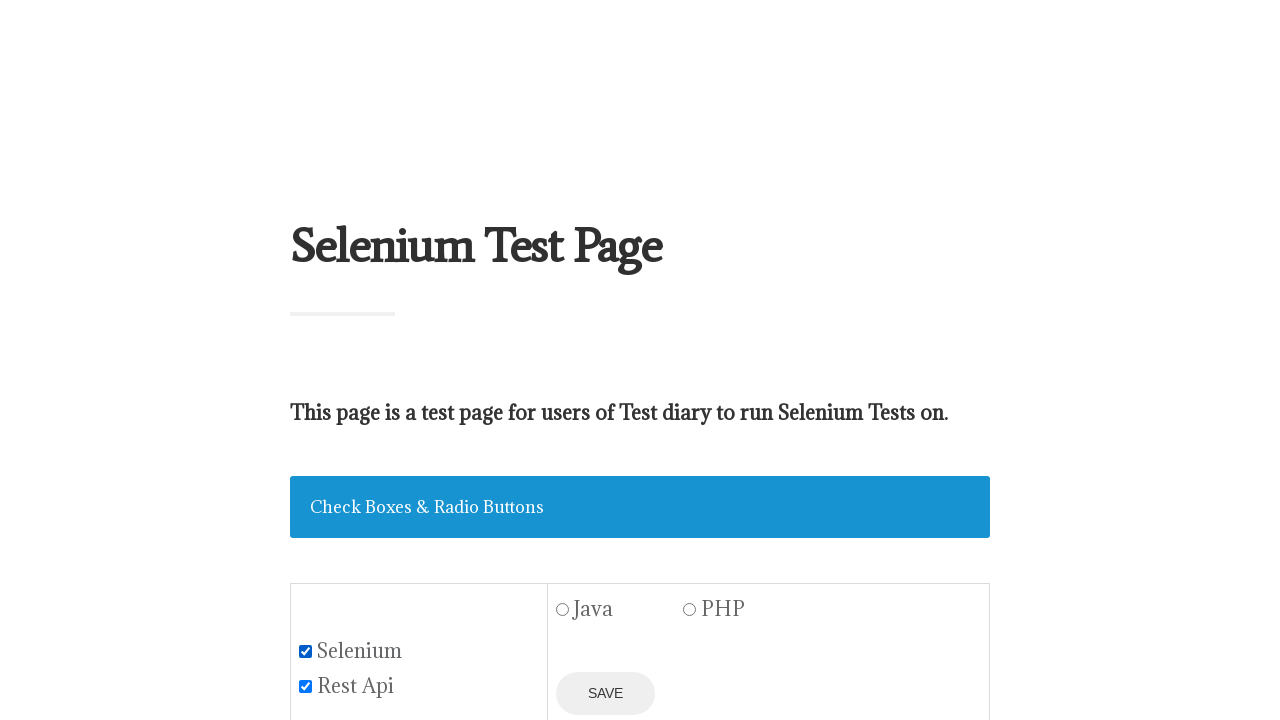

Checked Selenium checkbox selected state after click: True
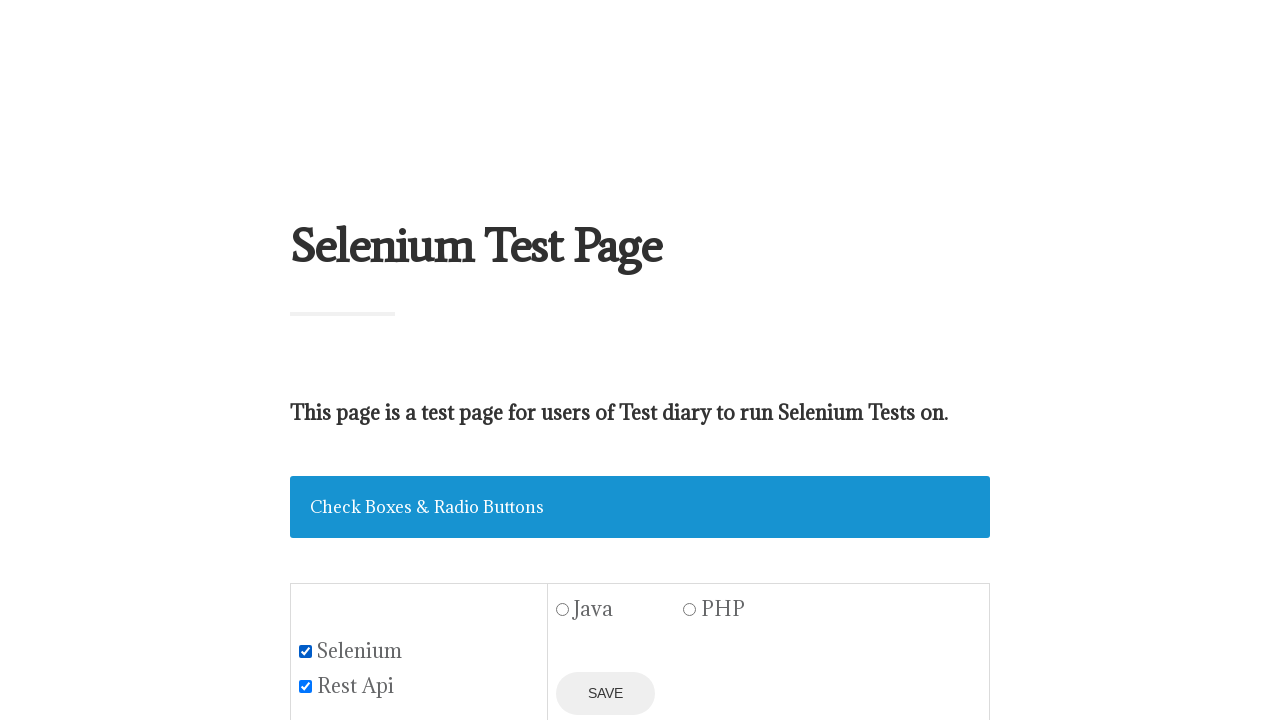

Checked REST API checkbox selected state: True
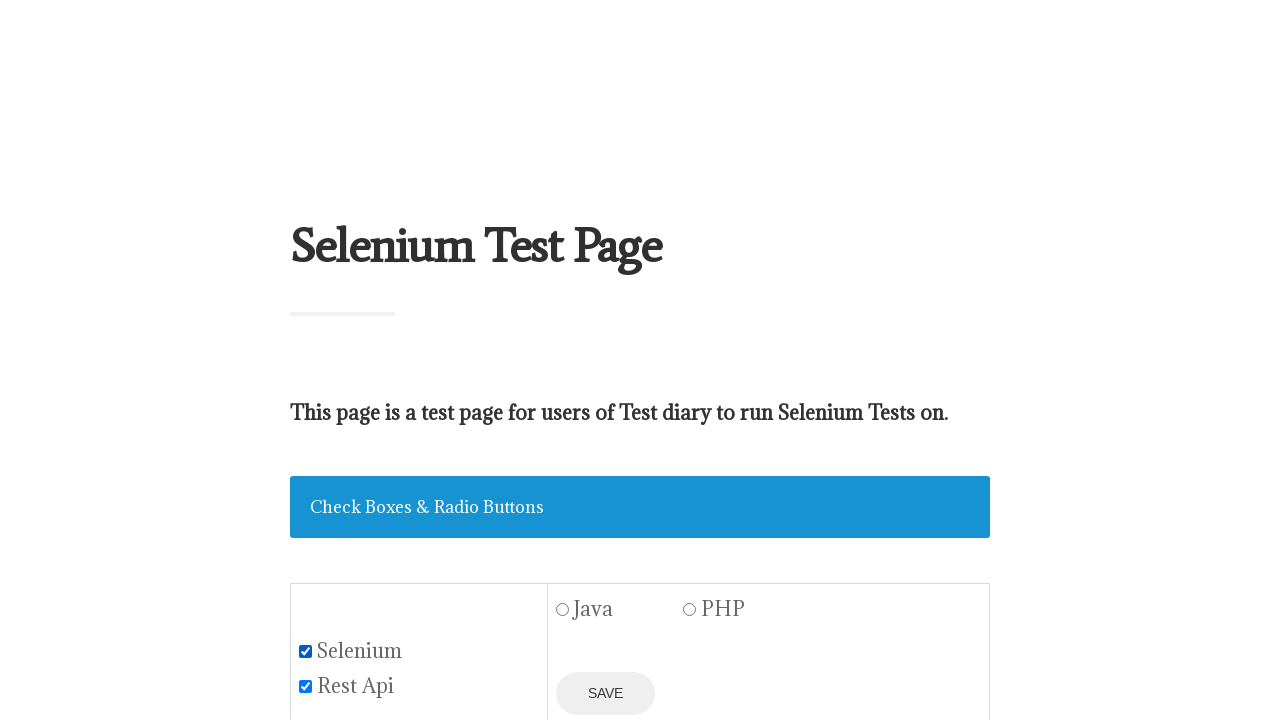

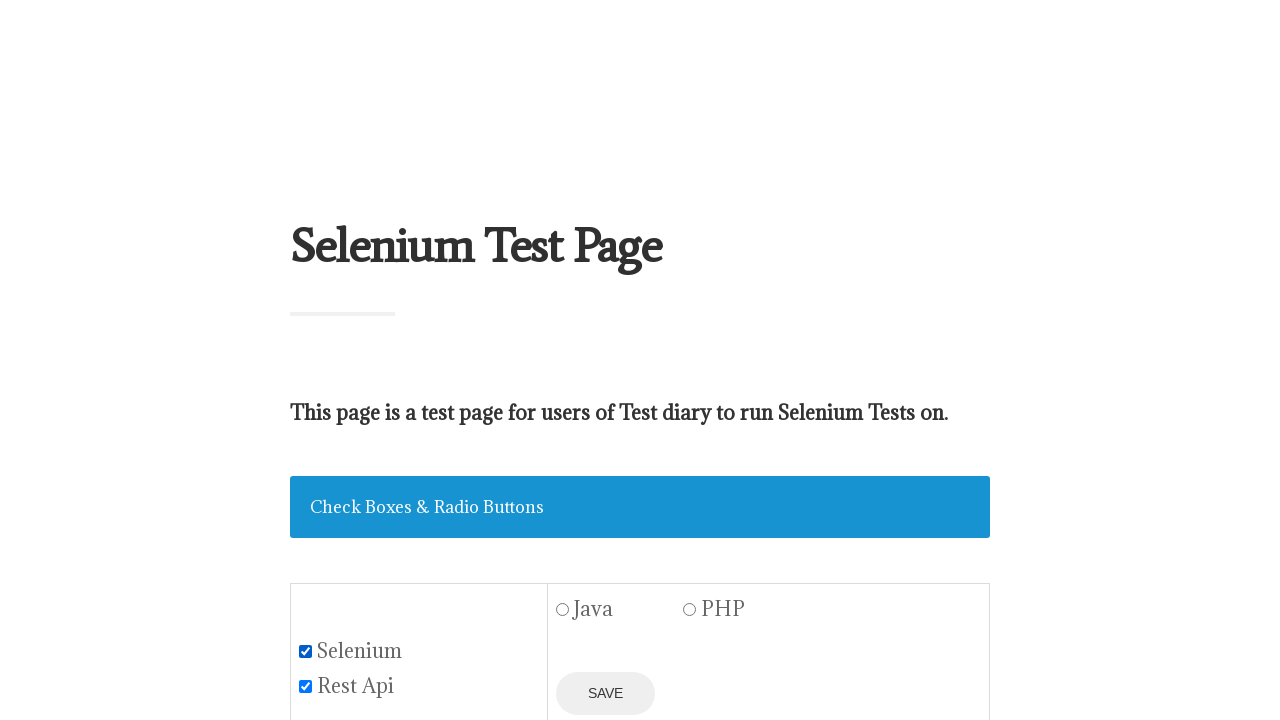